Navigates to the Katalon CURA demo site and clicks the "Make Appointment" button

Starting URL: https://katalon-demo-cura.herokuapp.com

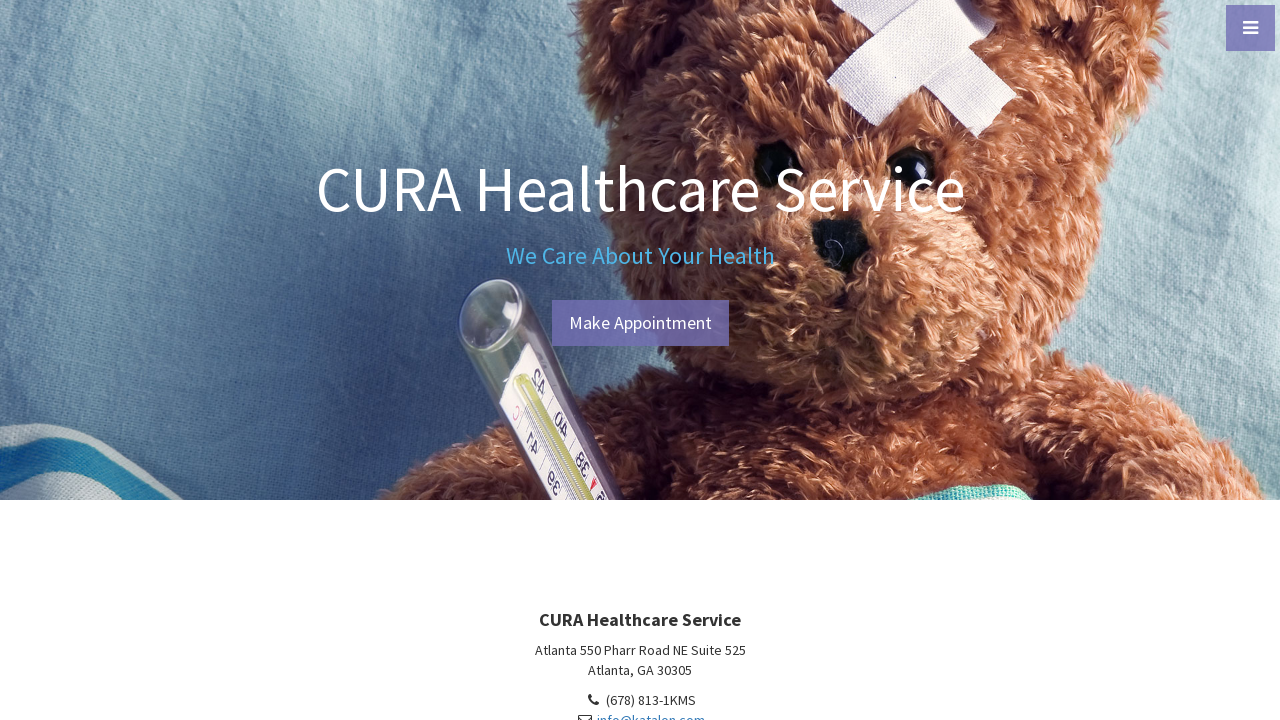

Navigated to Katalon CURA demo site
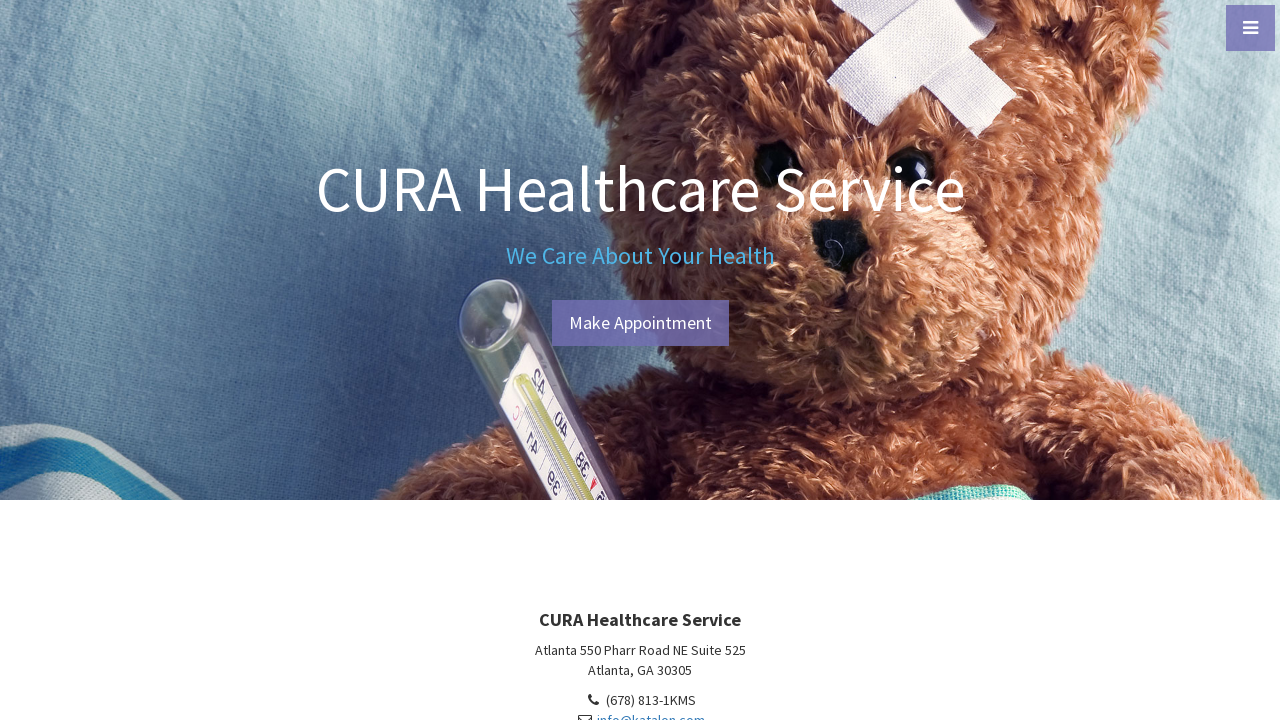

Clicked the 'Make Appointment' button at (640, 323) on #btn-make-appointment
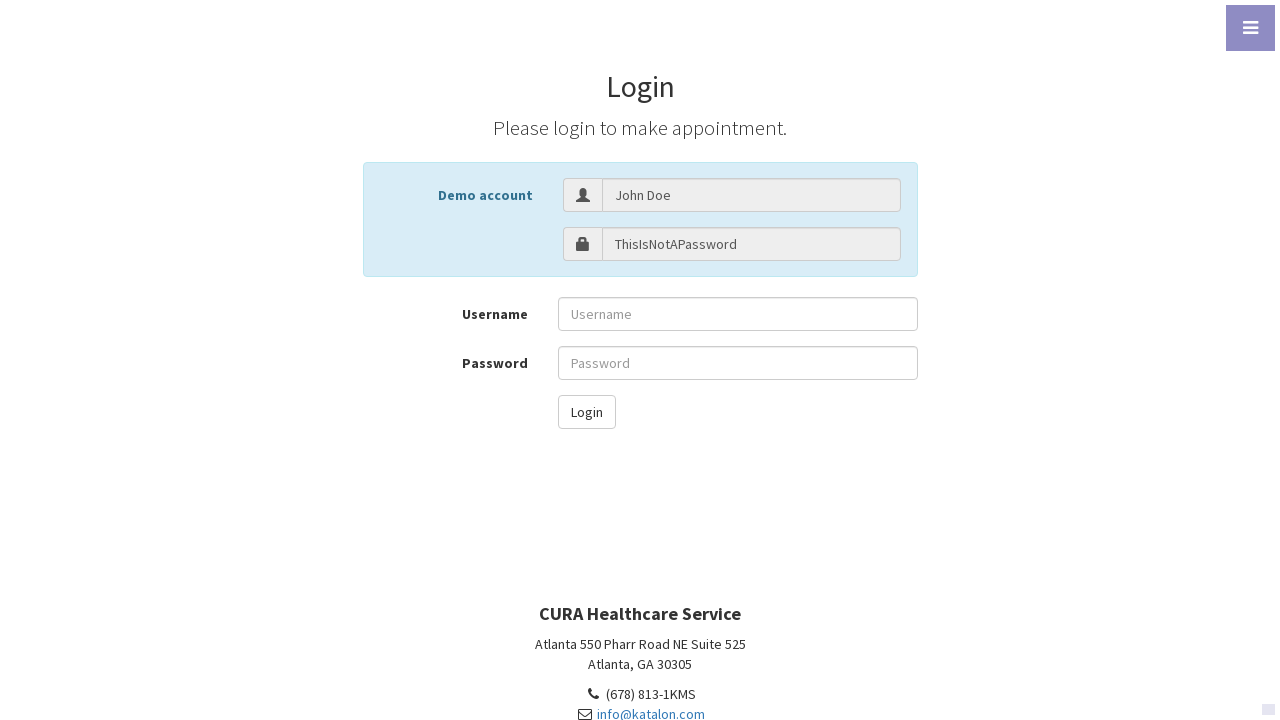

Waited for page to load after clicking Make Appointment
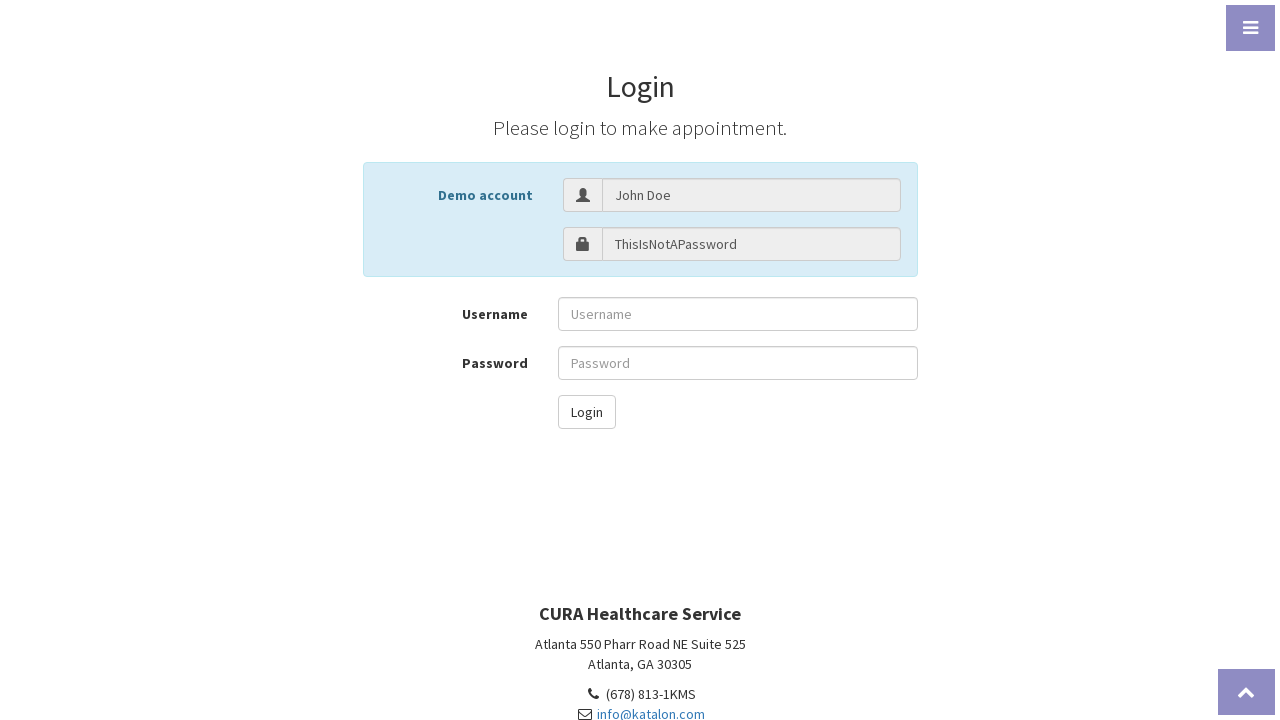

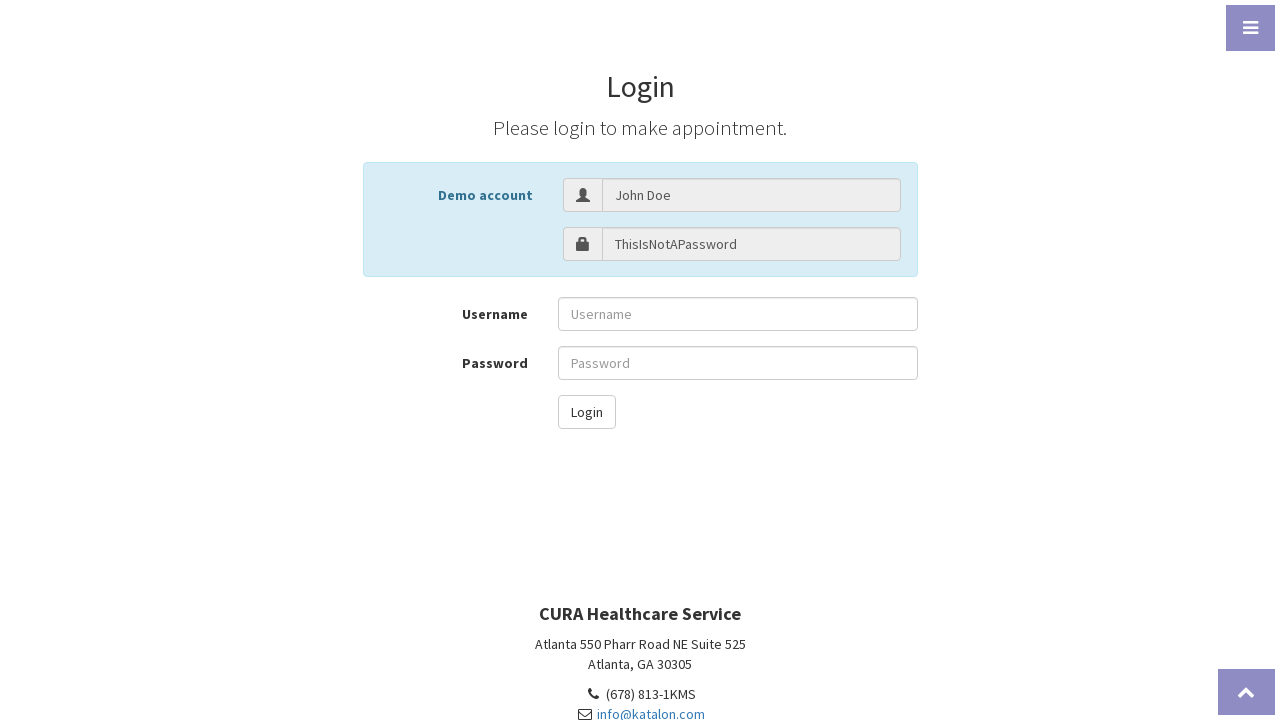